Tests checkbox functionality by clicking on two checkboxes, verifying their selection states before and after clicks, and conditionally clicking checkbox1 if not already selected.

Starting URL: https://practice.cydeo.com/checkboxes

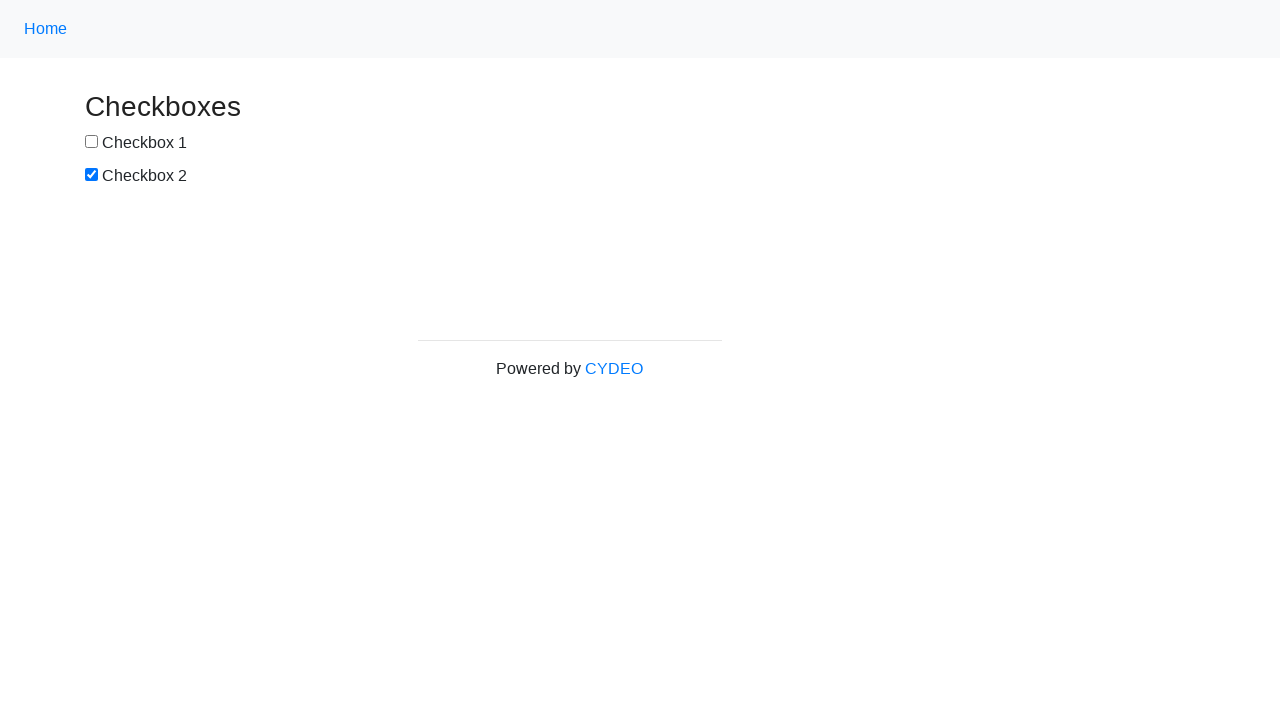

Located checkbox1 element with id='box1'
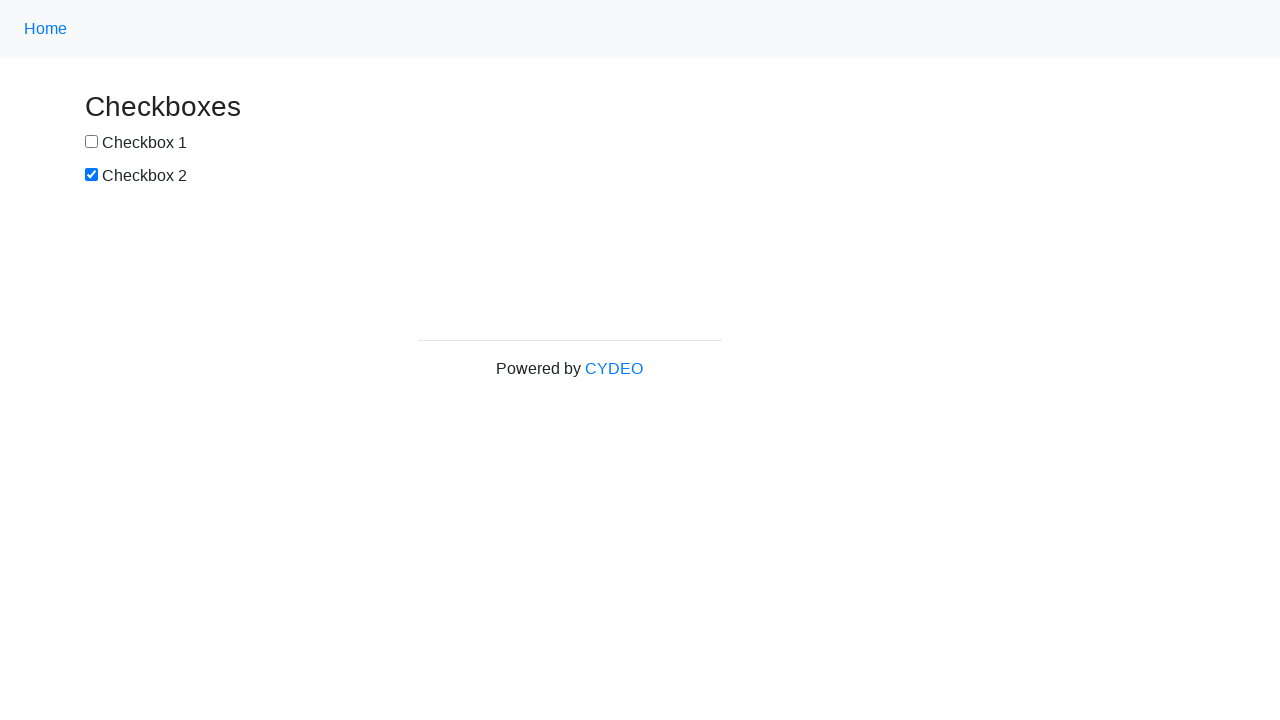

Clicked checkbox1 at (92, 142) on #box1
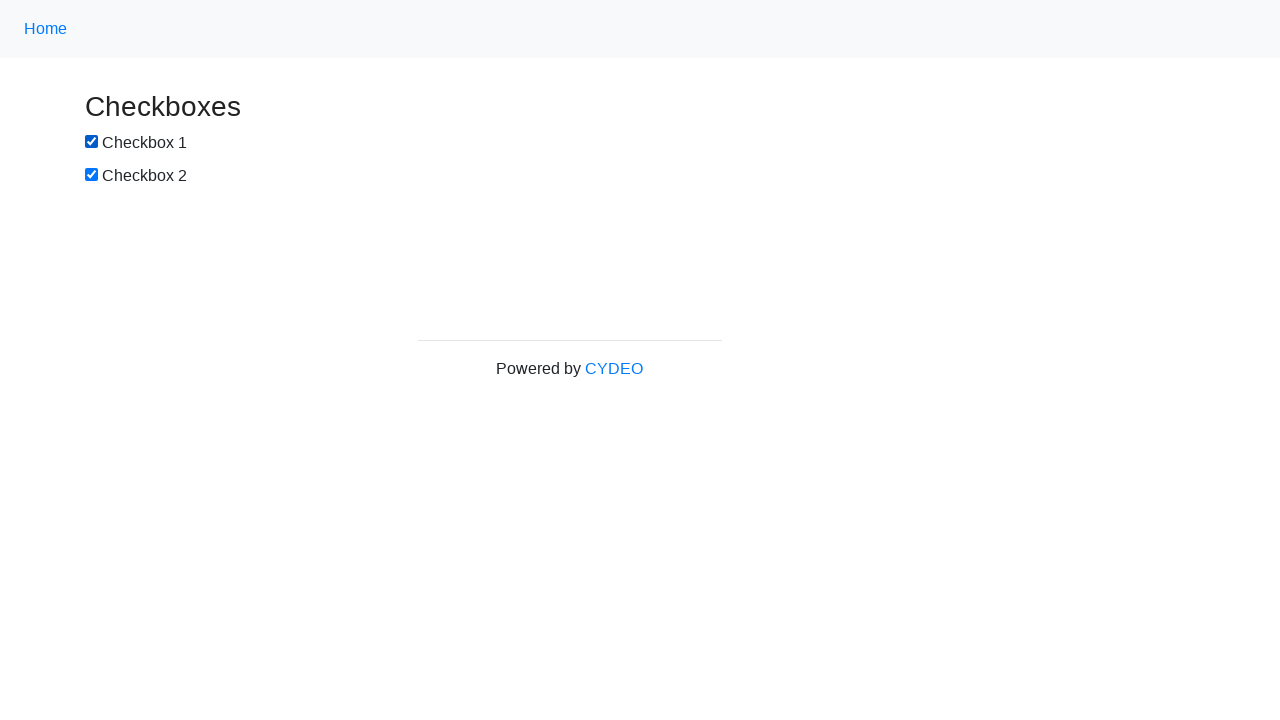

Located checkbox2 element with id='box2'
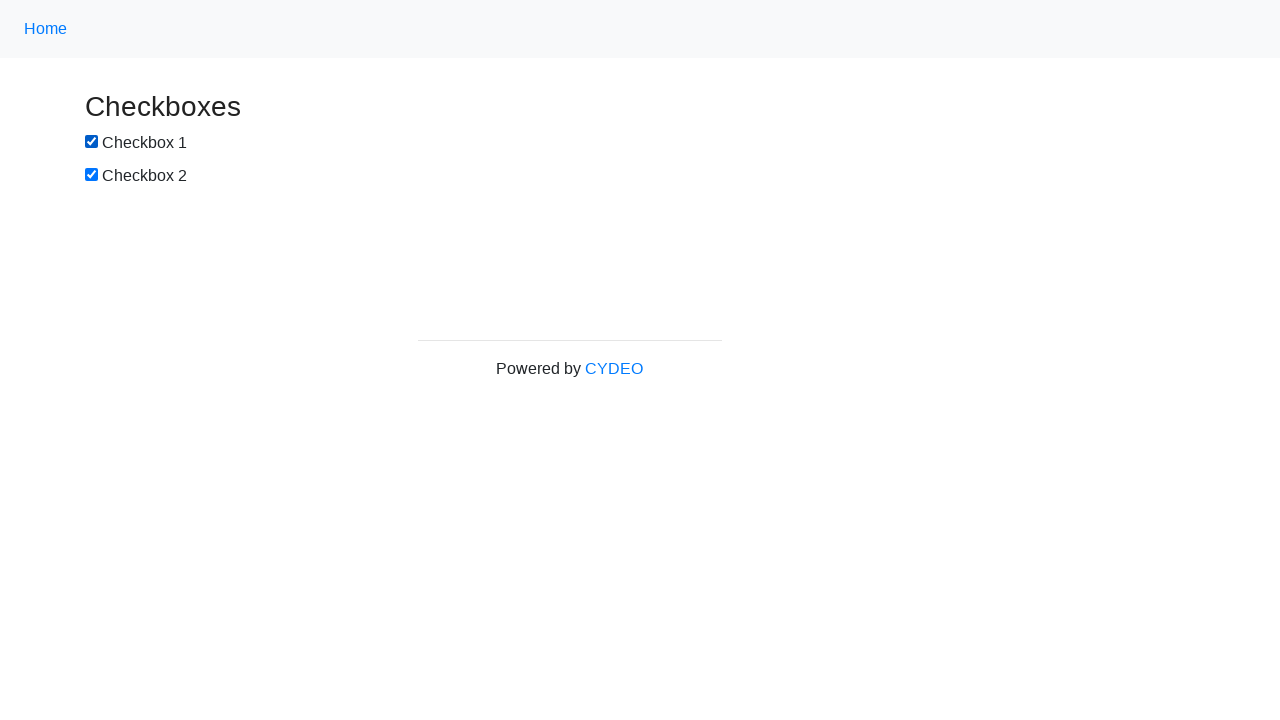

Clicked checkbox2 at (92, 175) on #box2
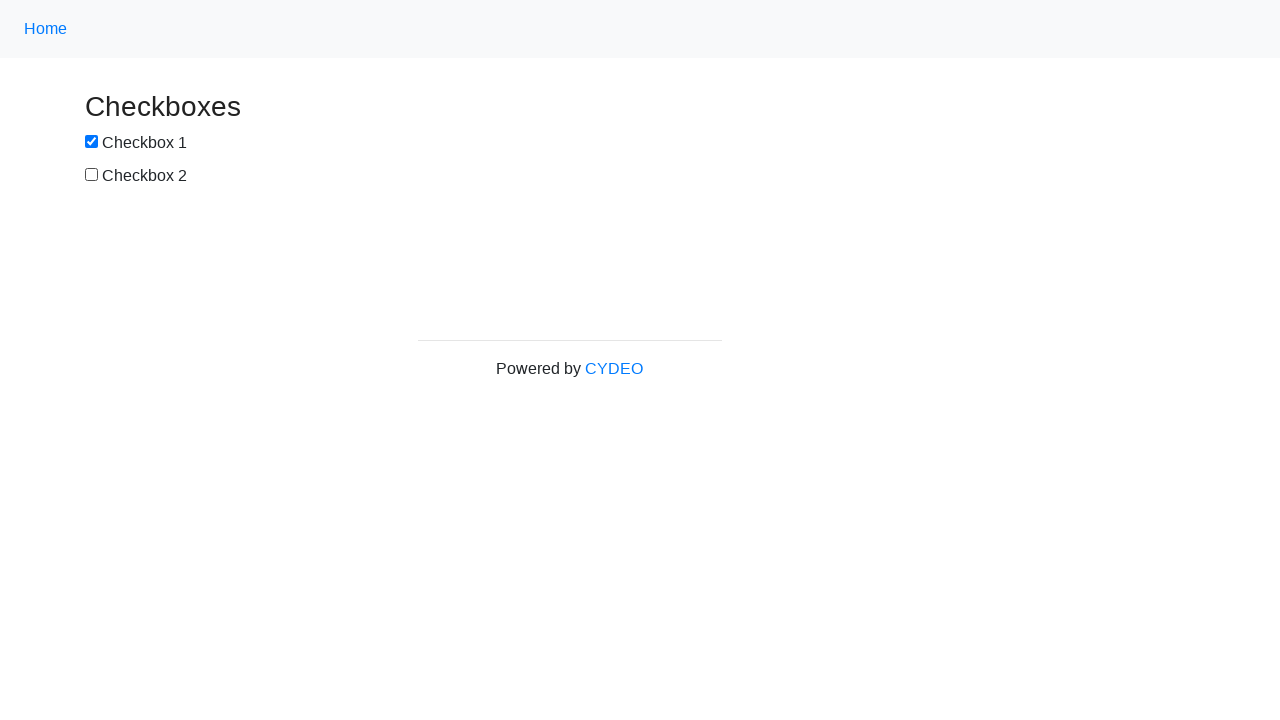

Verified checkbox1 is already selected
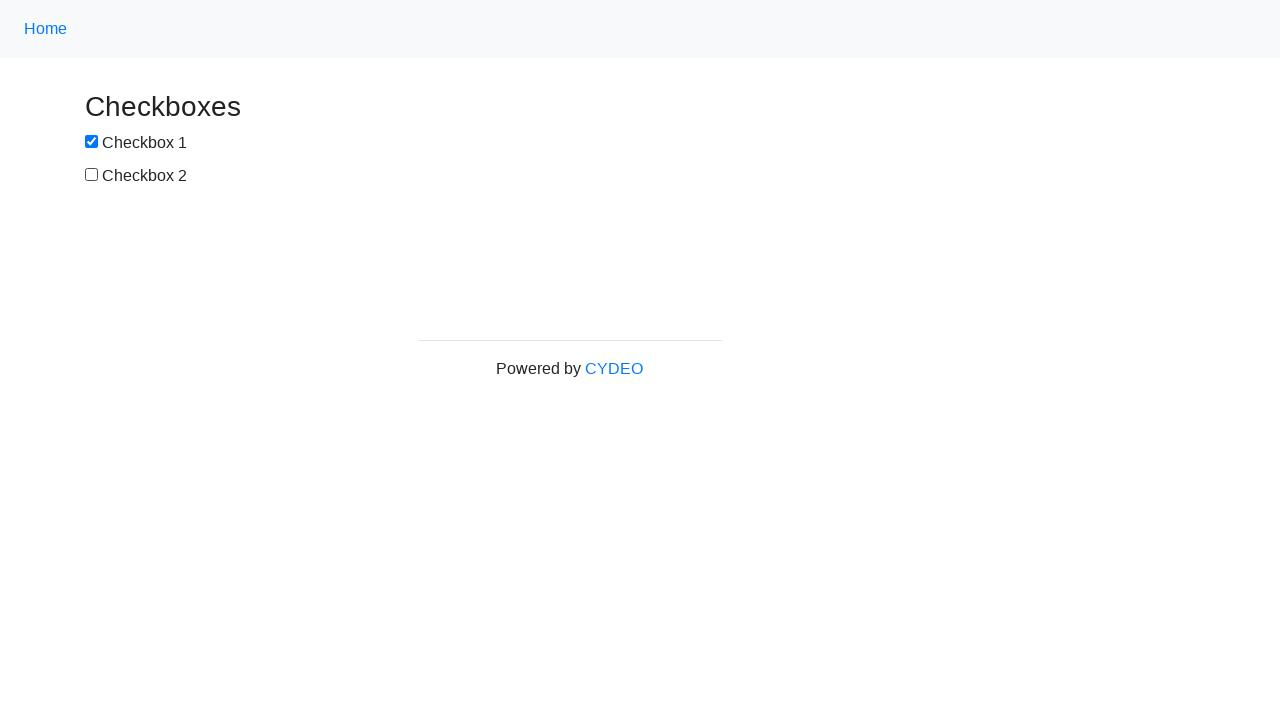

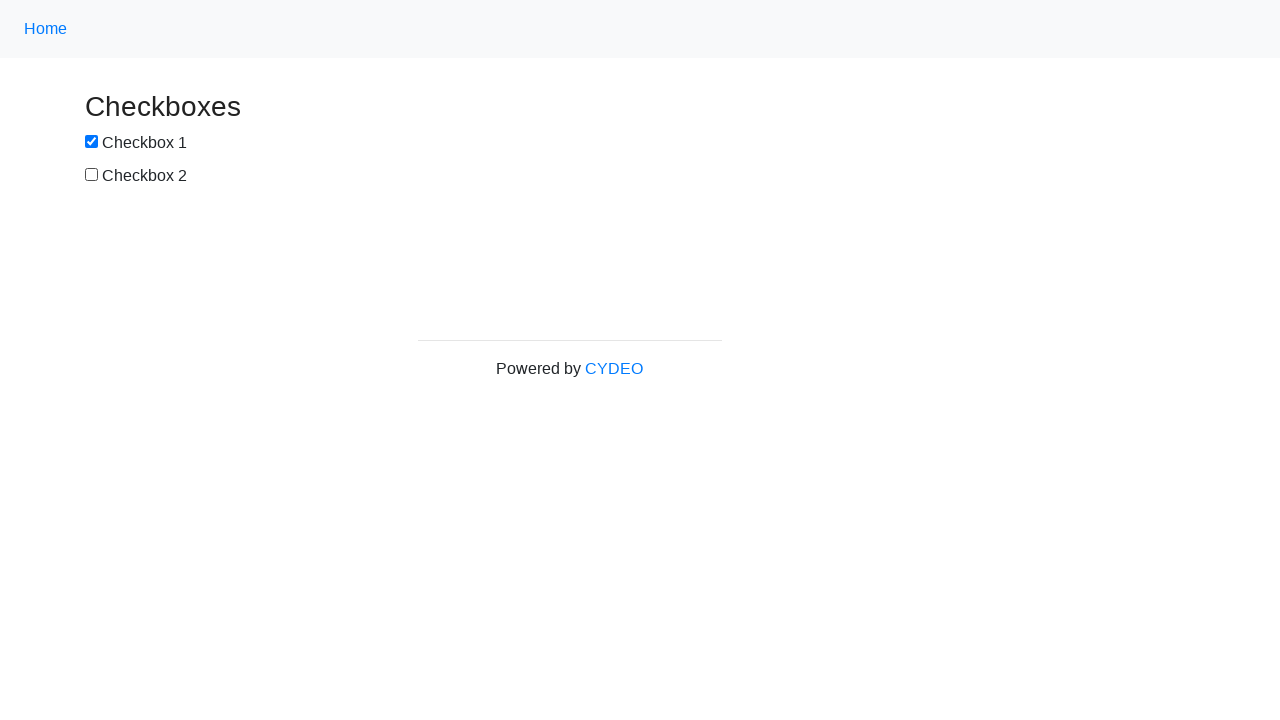